Tests click and drag selection by clicking and holding from first element to eleventh element in a selectable list

Starting URL: https://automationfc.github.io/jquery-selectable/

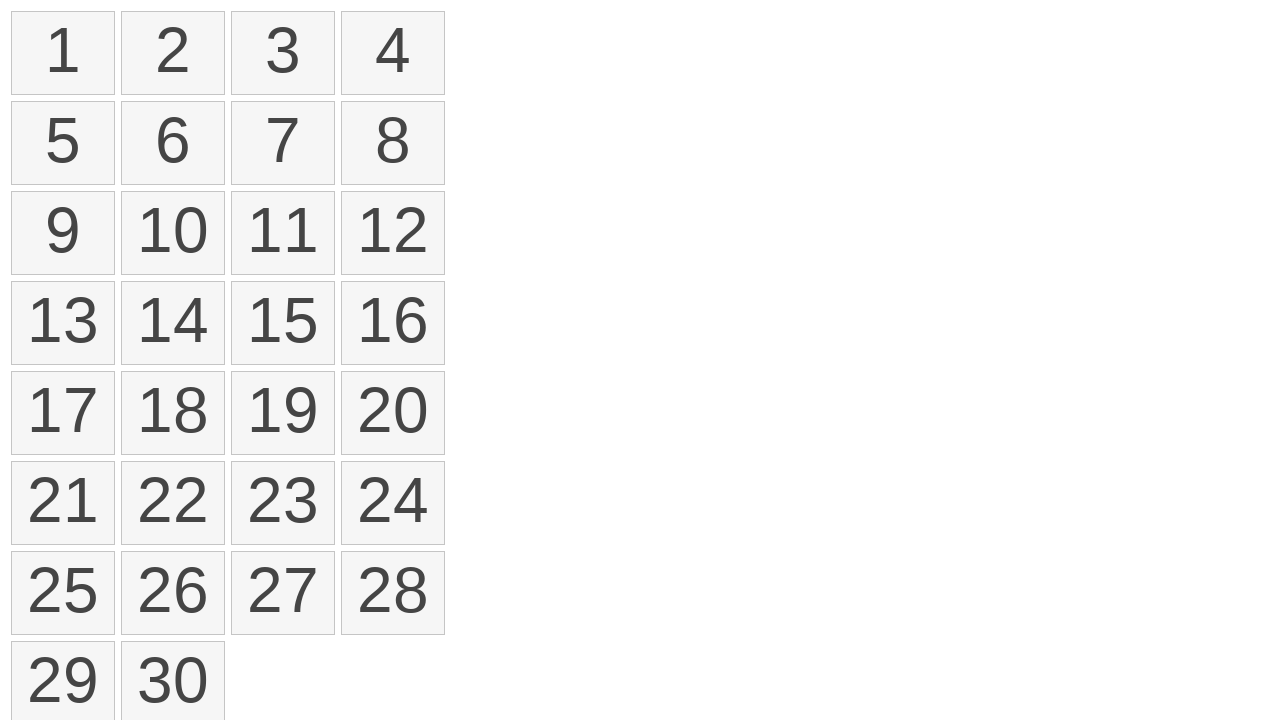

Retrieved all selectable list items
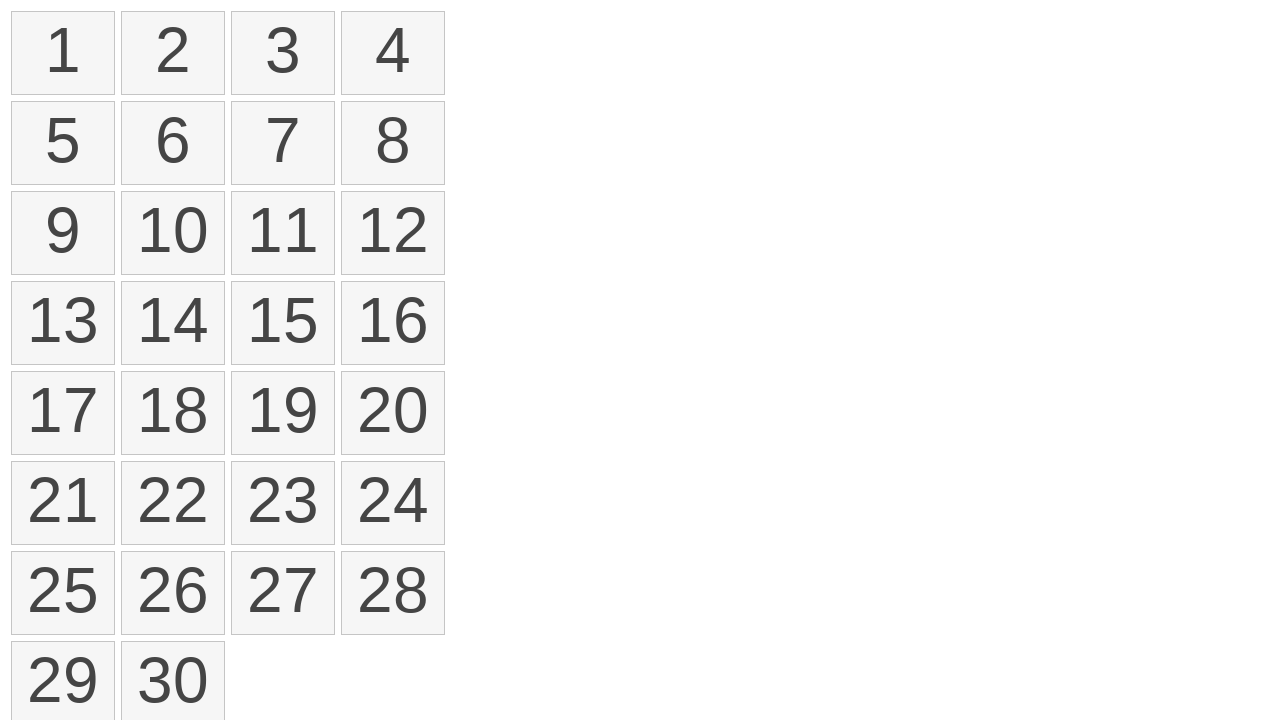

Selected first element from the list
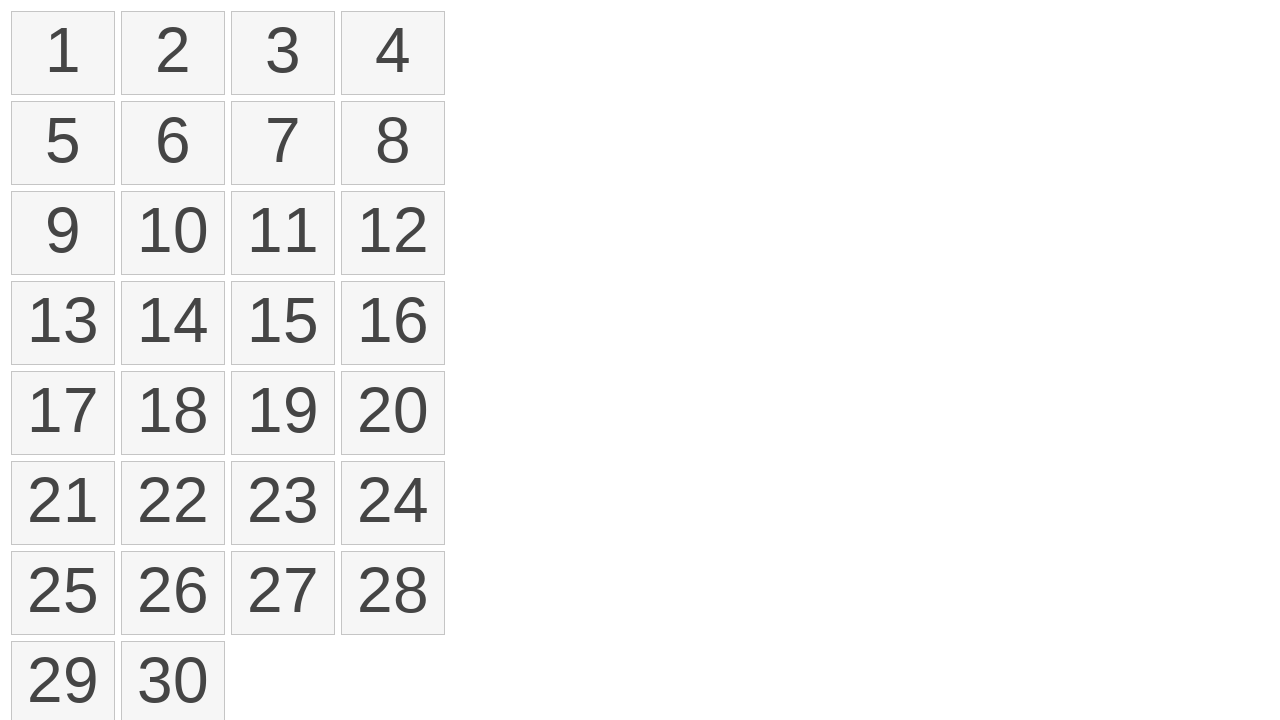

Selected eleventh element from the list
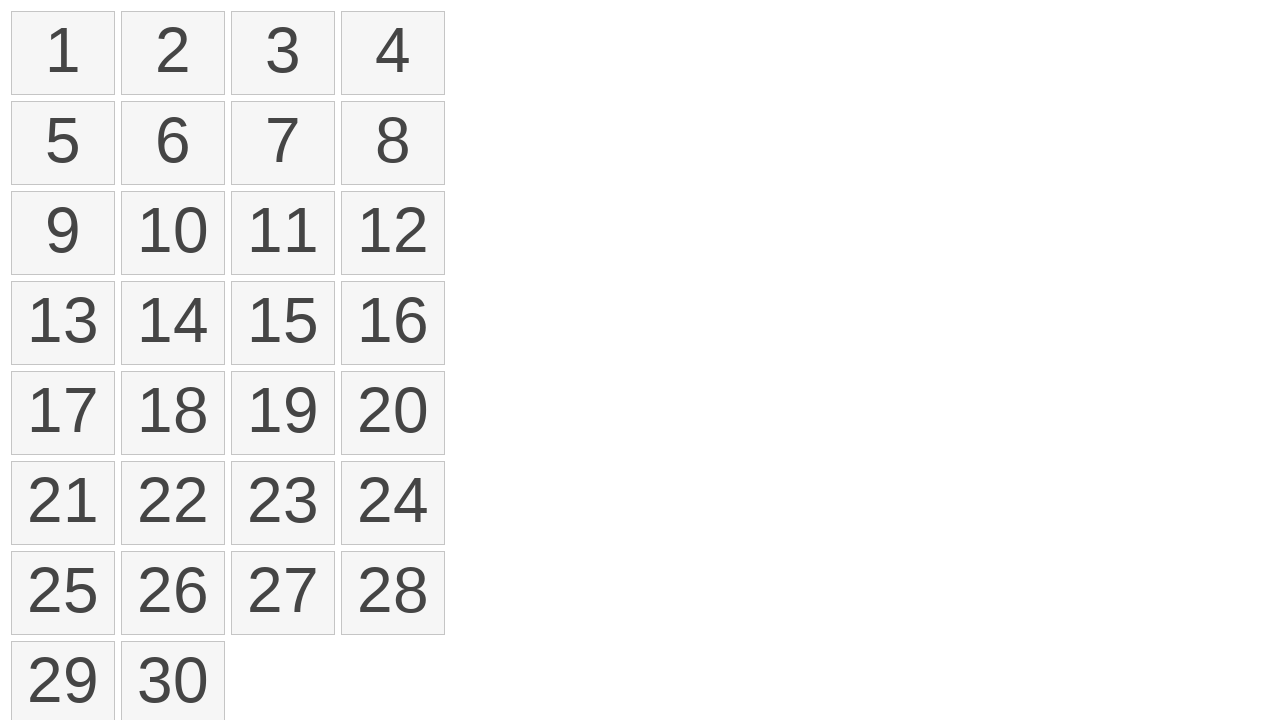

Hovered over first element at (63, 53) on ol#selectable>li >> nth=0
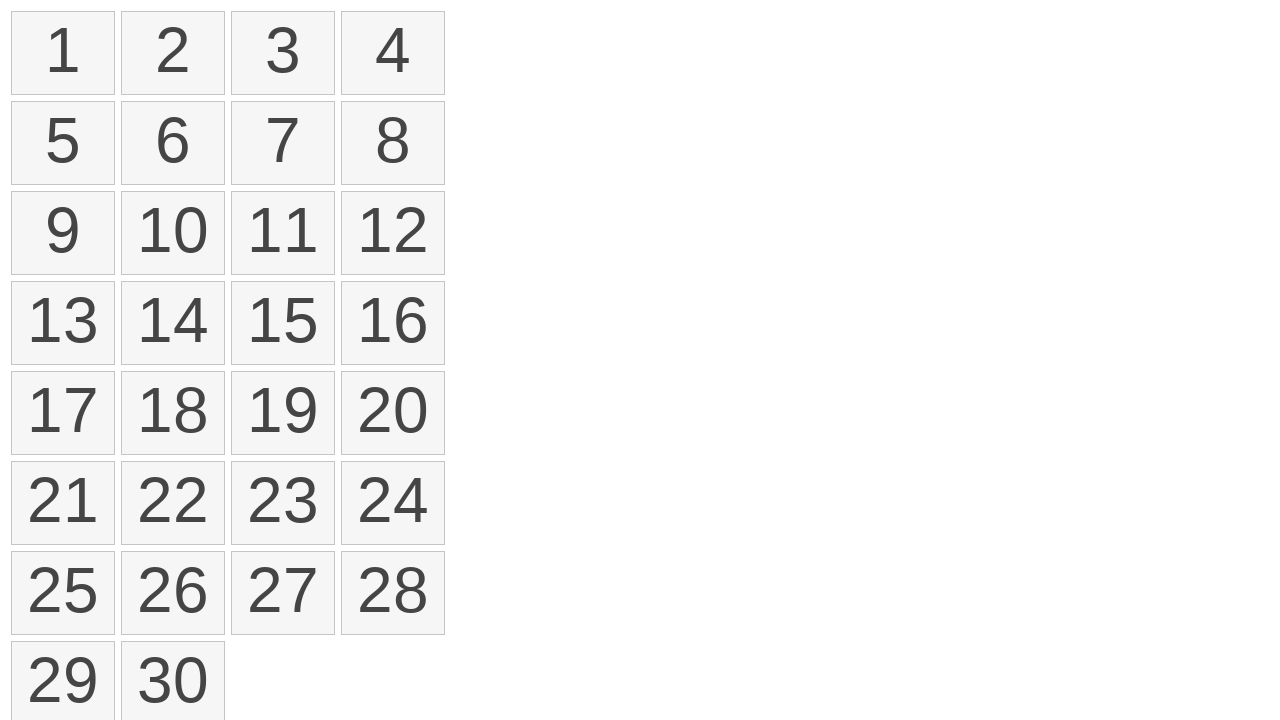

Mouse button pressed down on first element at (63, 53)
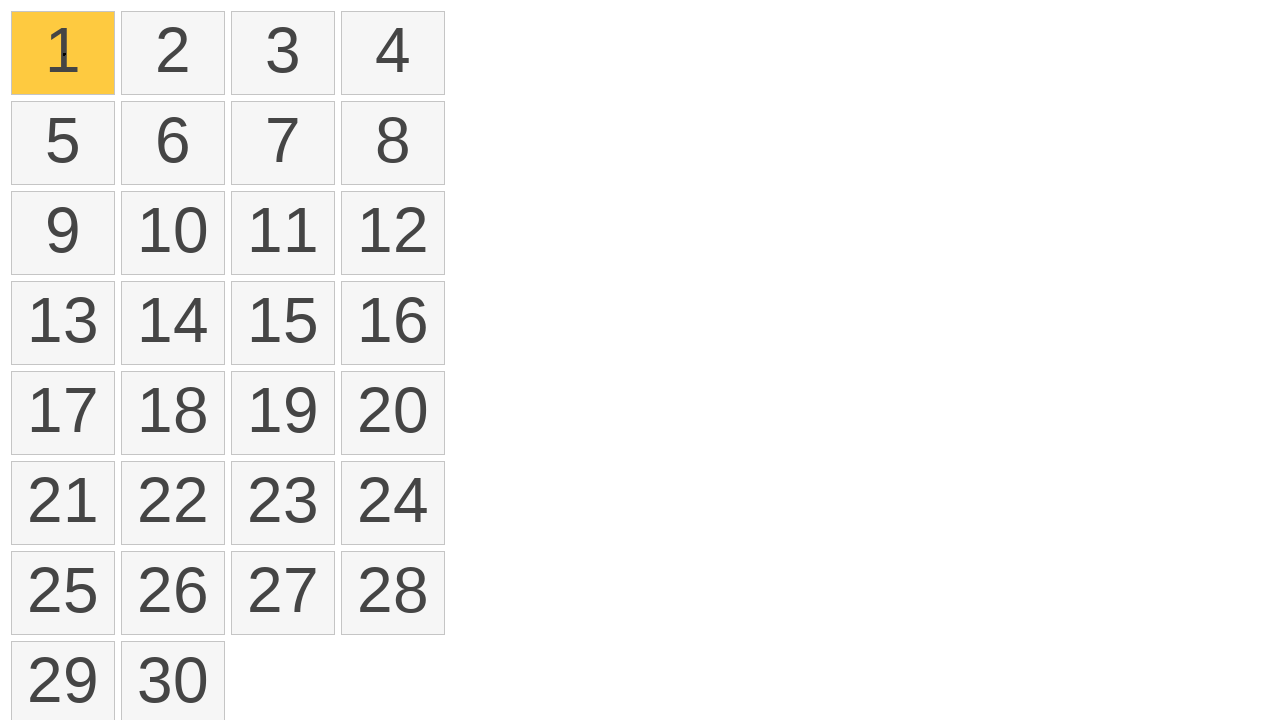

Hovered over eleventh element while holding mouse button at (283, 233) on ol#selectable>li >> nth=10
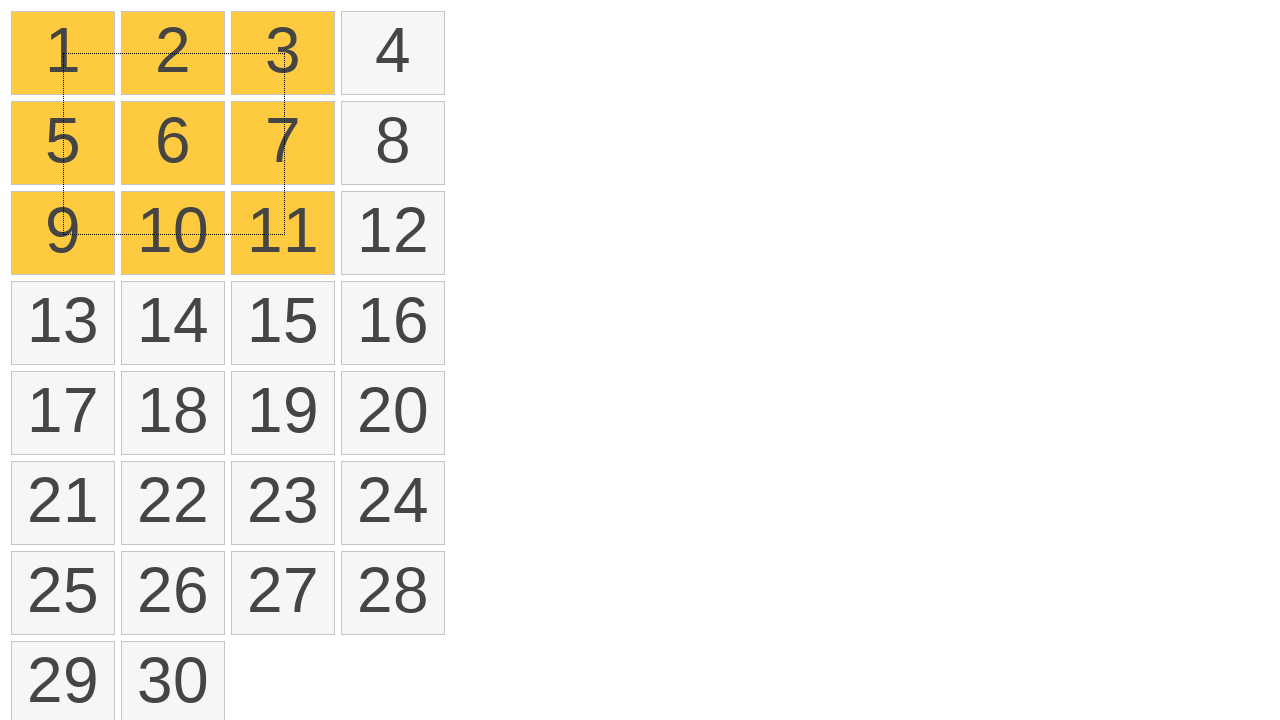

Mouse button released over eleventh element at (283, 233)
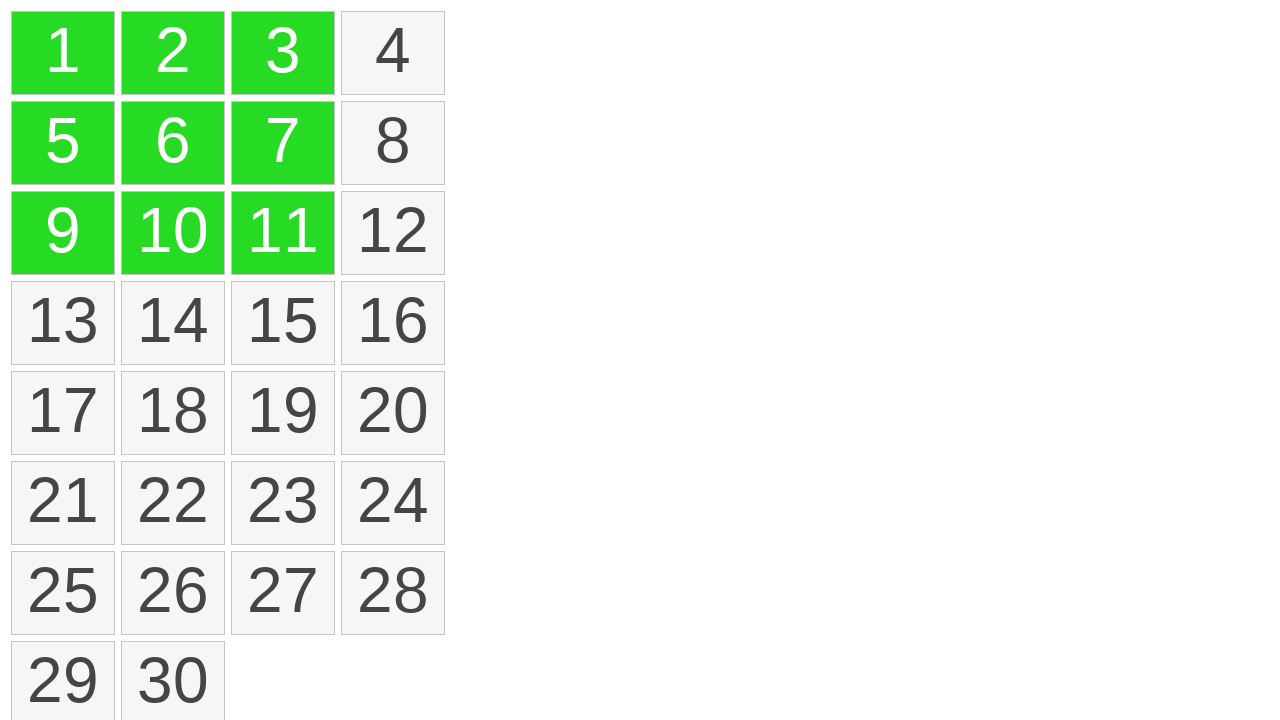

Located all selected elements
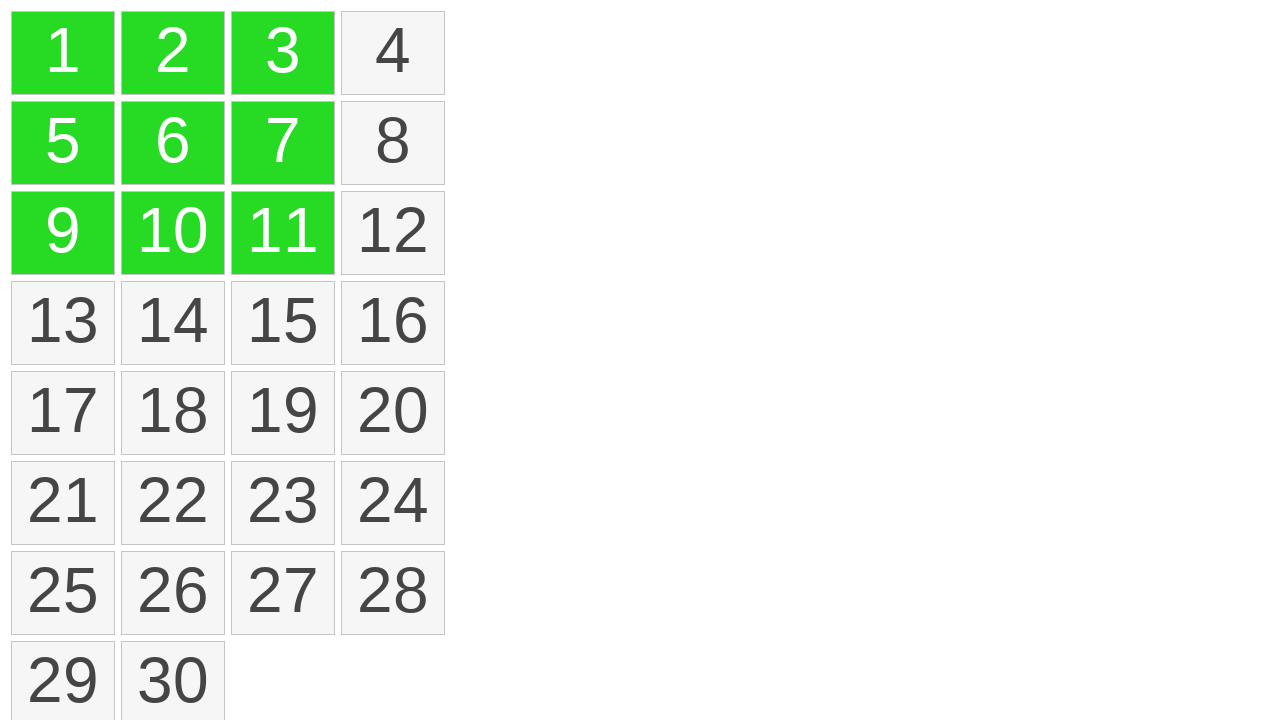

Verified that exactly 9 elements are selected
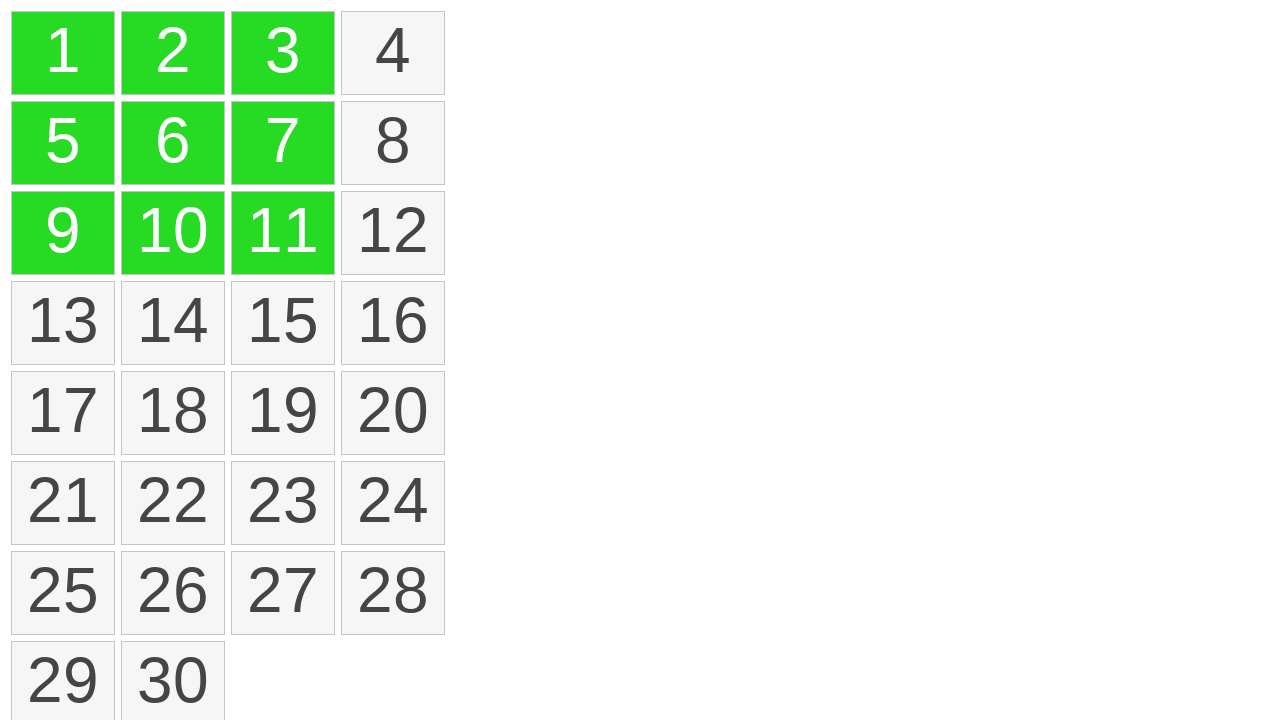

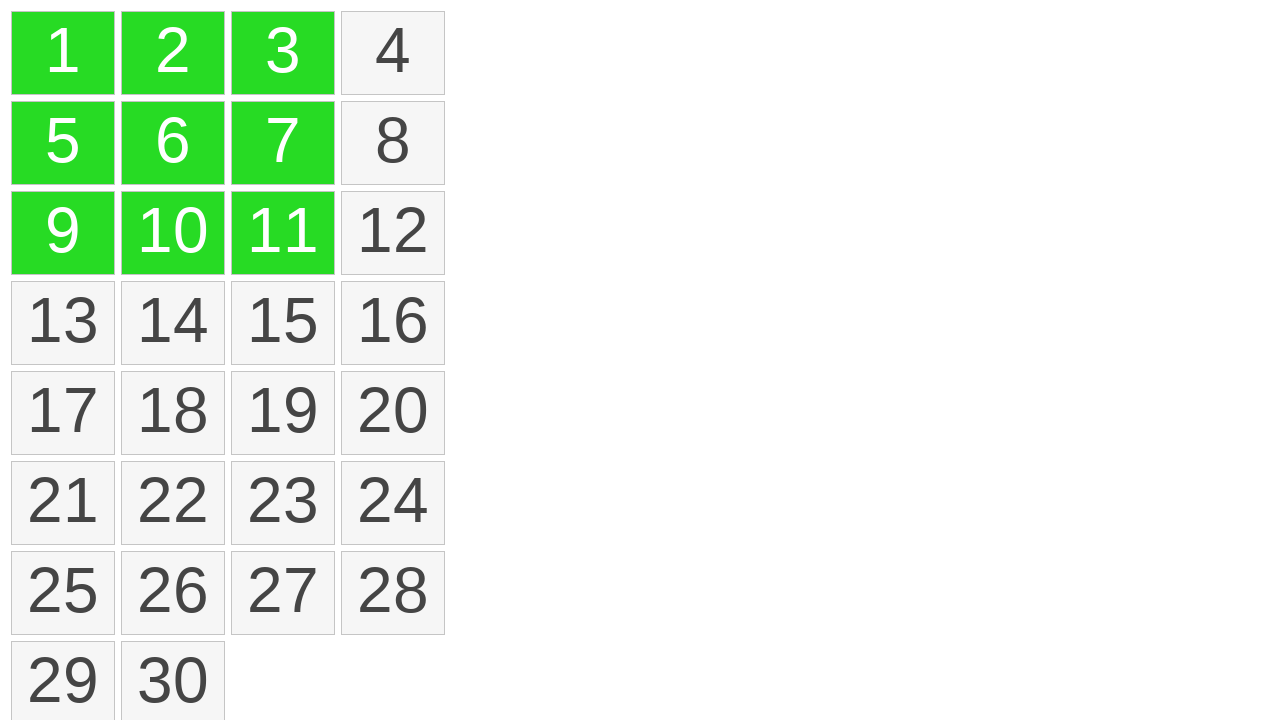